Tests that new todo items are appended to the bottom of the list and the counter shows correct count

Starting URL: https://demo.playwright.dev/todomvc

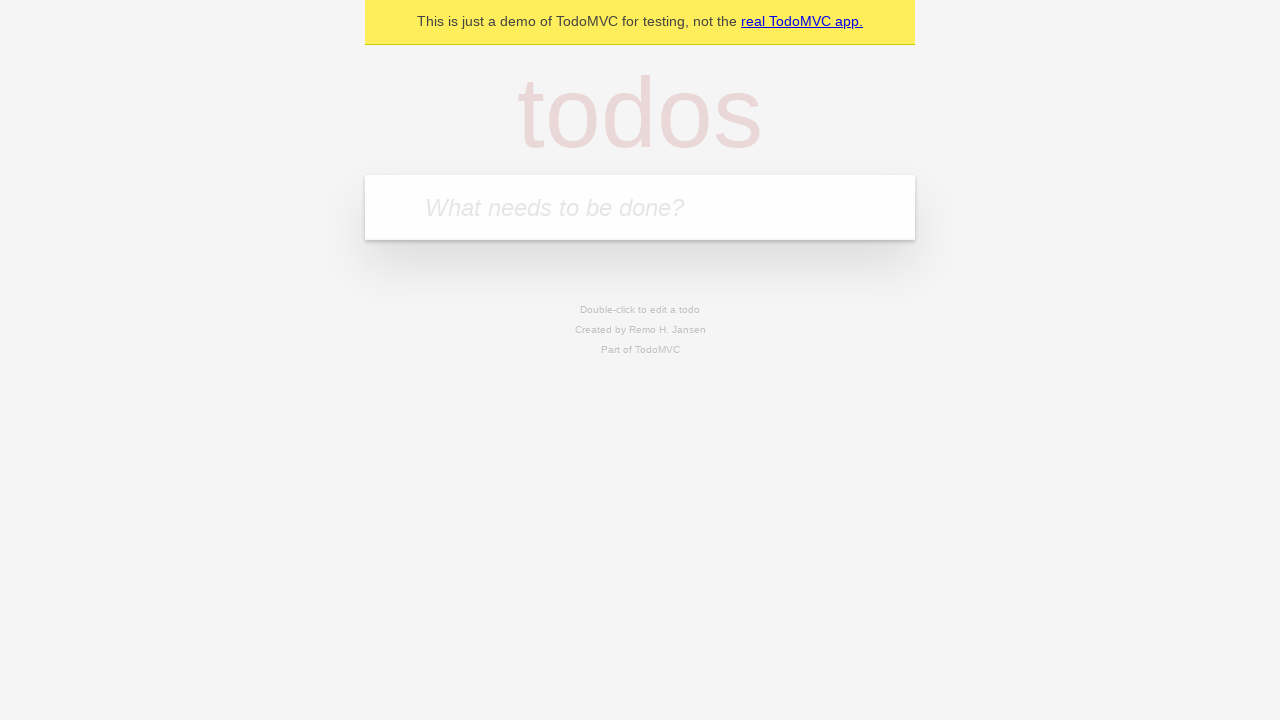

Filled todo input with 'buy some cheese' on internal:attr=[placeholder="What needs to be done?"i]
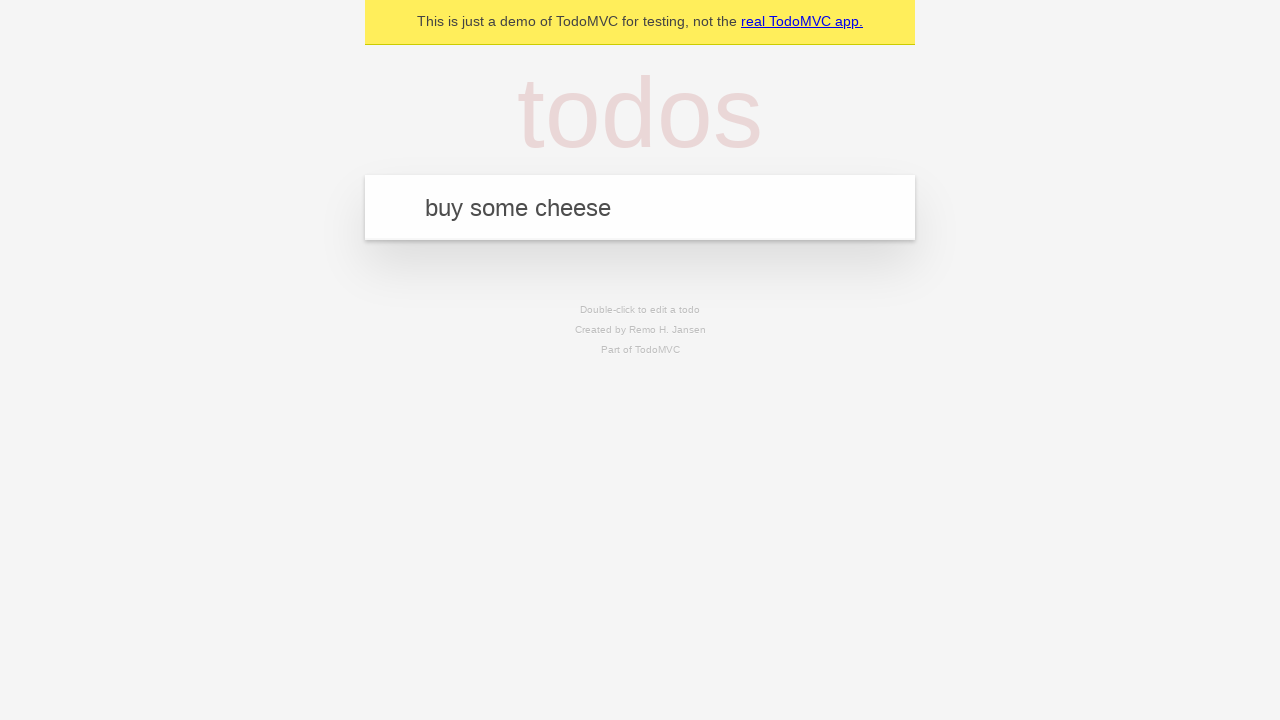

Pressed Enter to add first todo item on internal:attr=[placeholder="What needs to be done?"i]
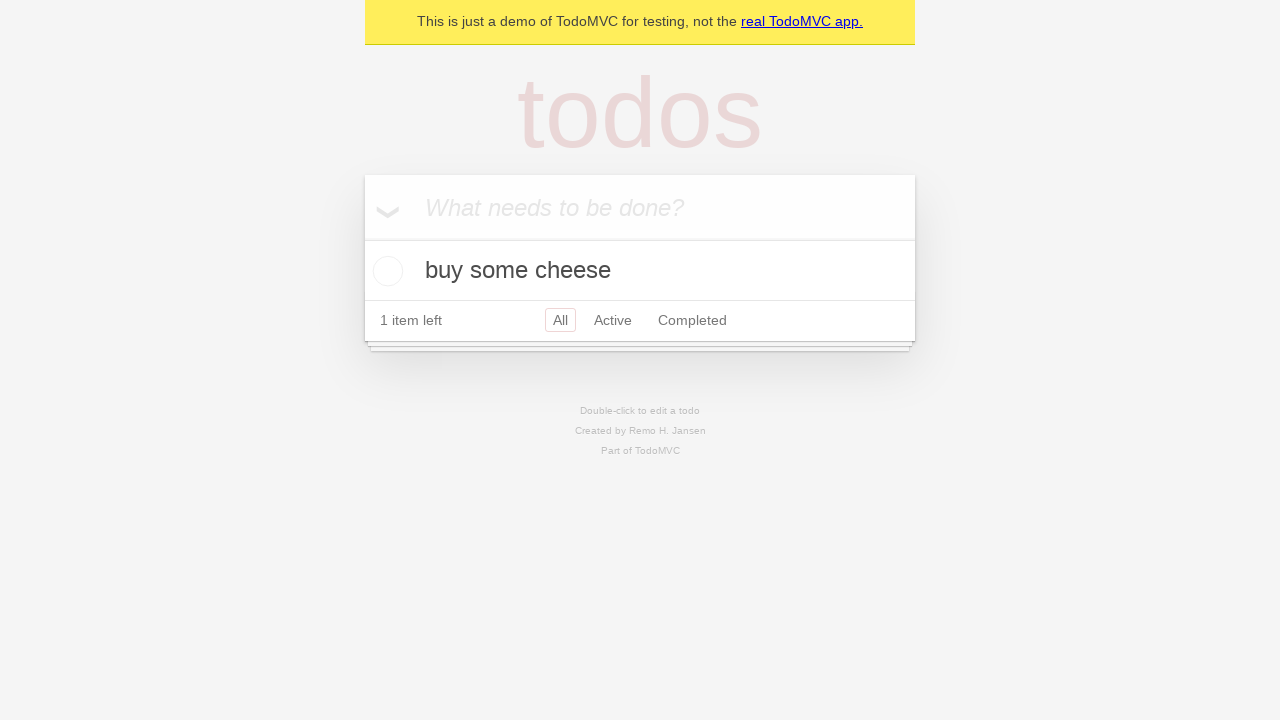

Filled todo input with 'feed the cat' on internal:attr=[placeholder="What needs to be done?"i]
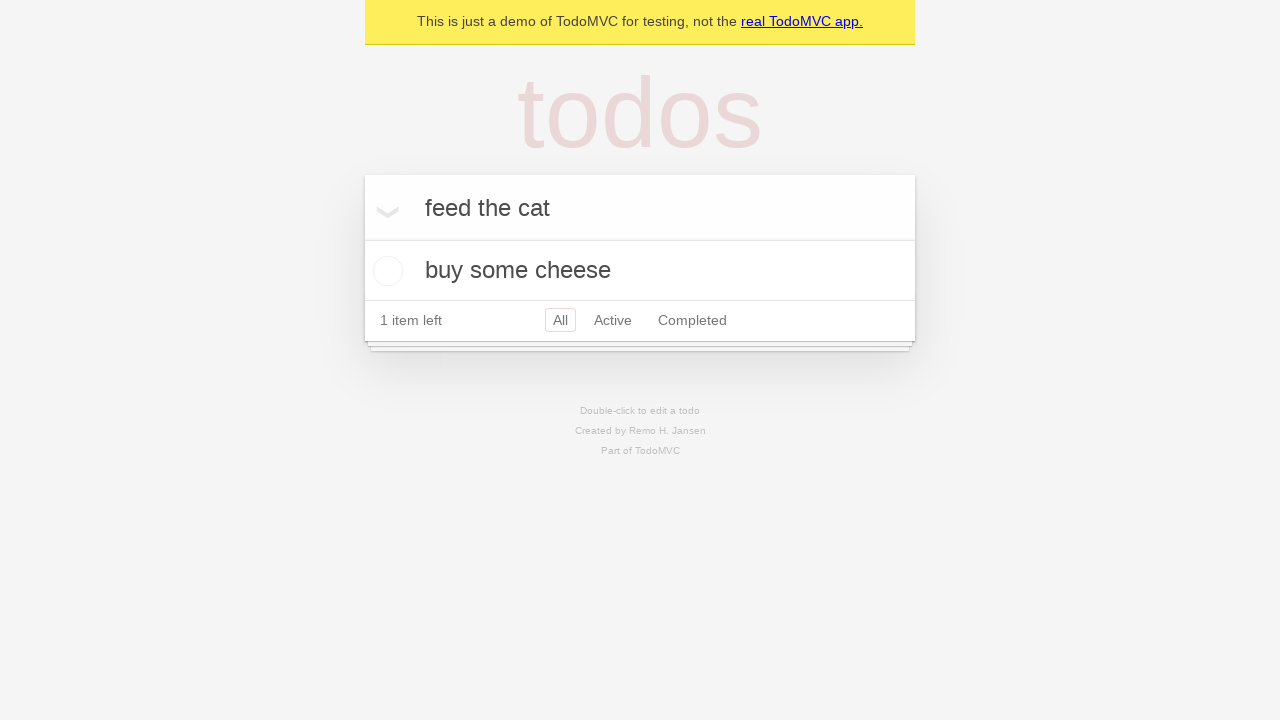

Pressed Enter to add second todo item on internal:attr=[placeholder="What needs to be done?"i]
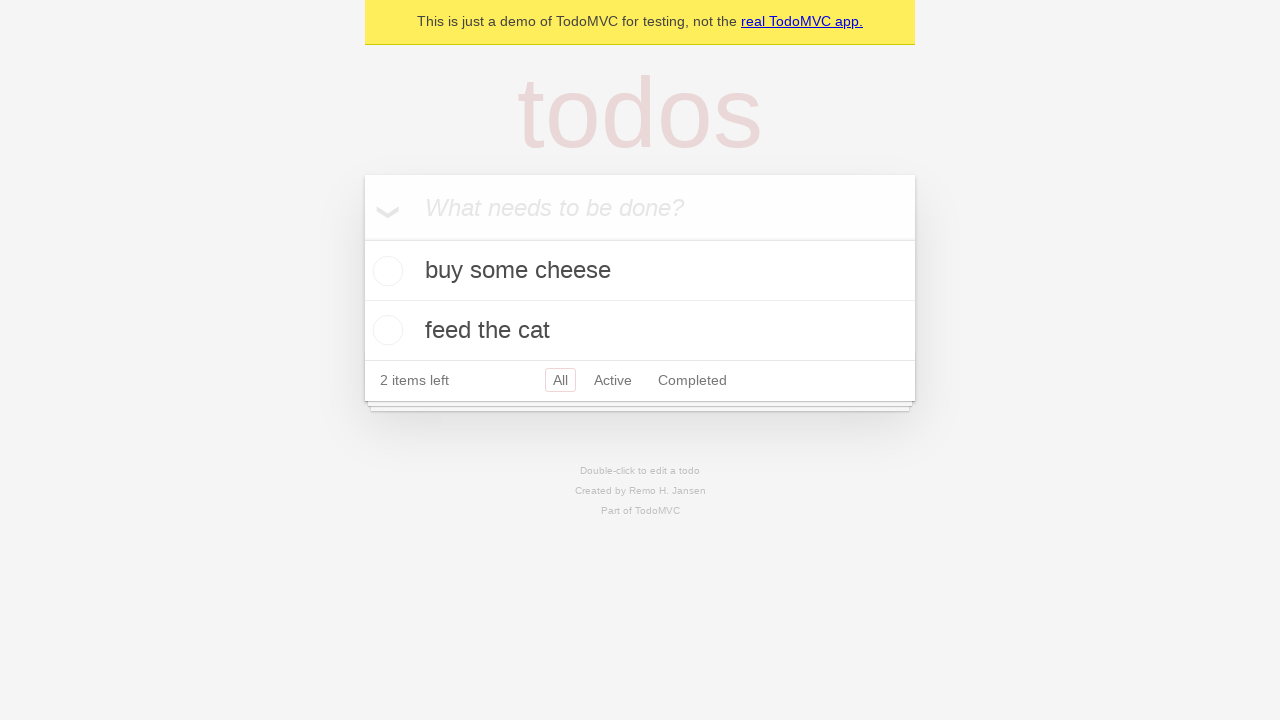

Filled todo input with 'book a doctors appointment' on internal:attr=[placeholder="What needs to be done?"i]
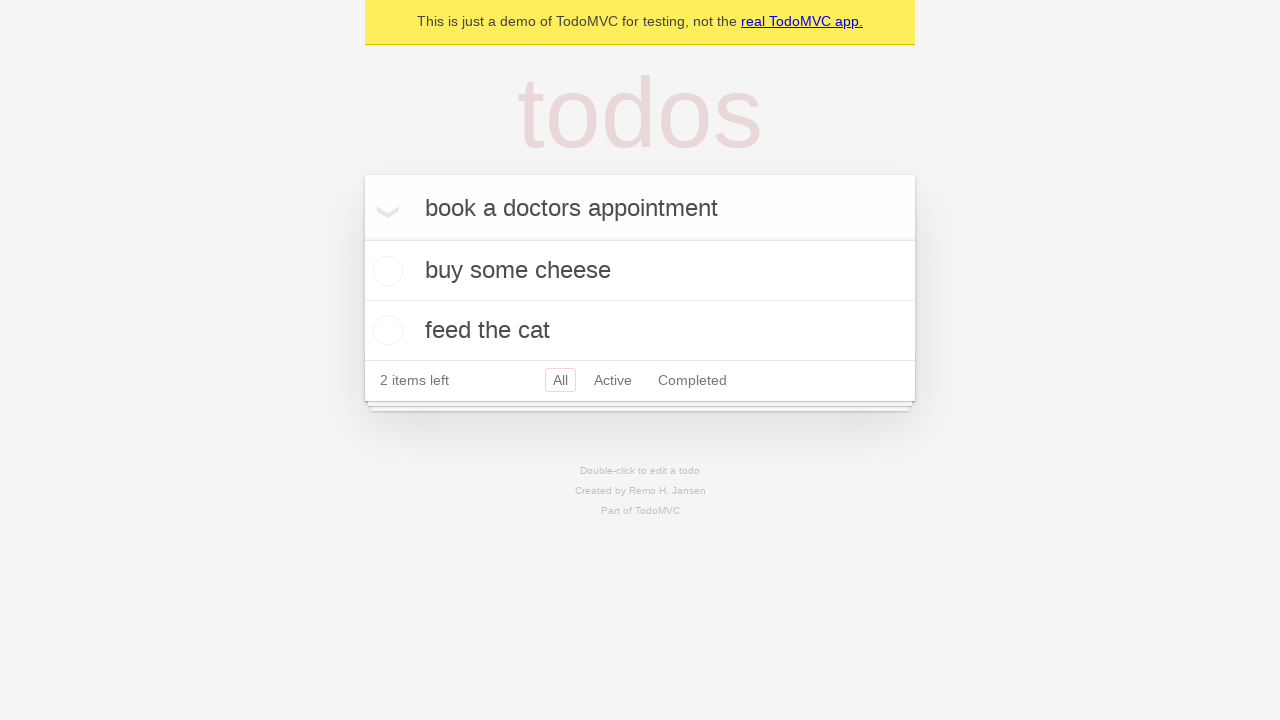

Pressed Enter to add third todo item on internal:attr=[placeholder="What needs to be done?"i]
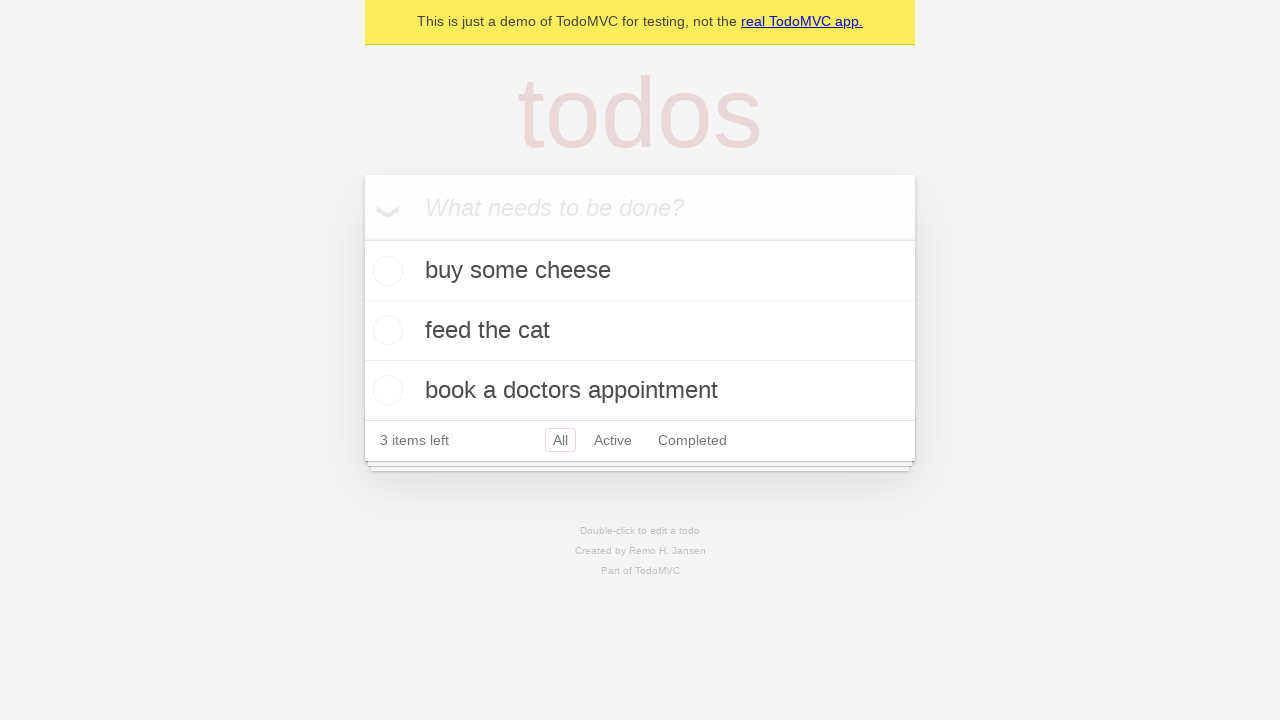

Todo counter element became visible
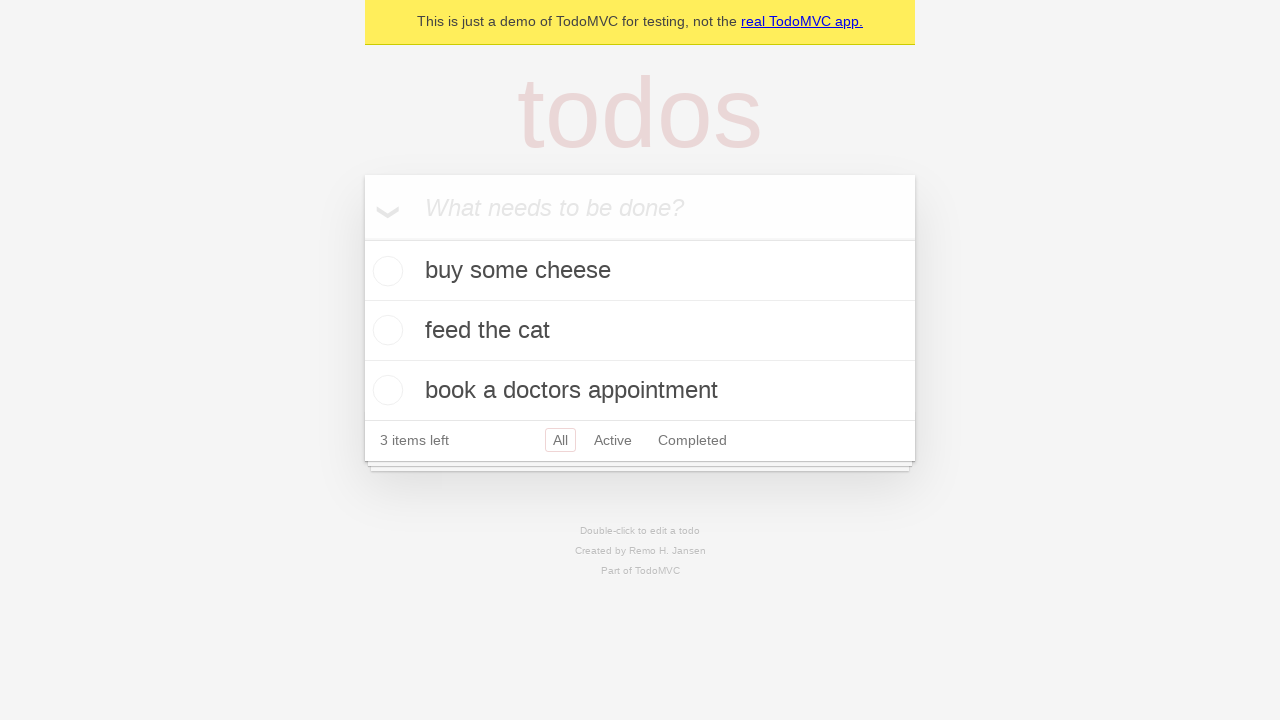

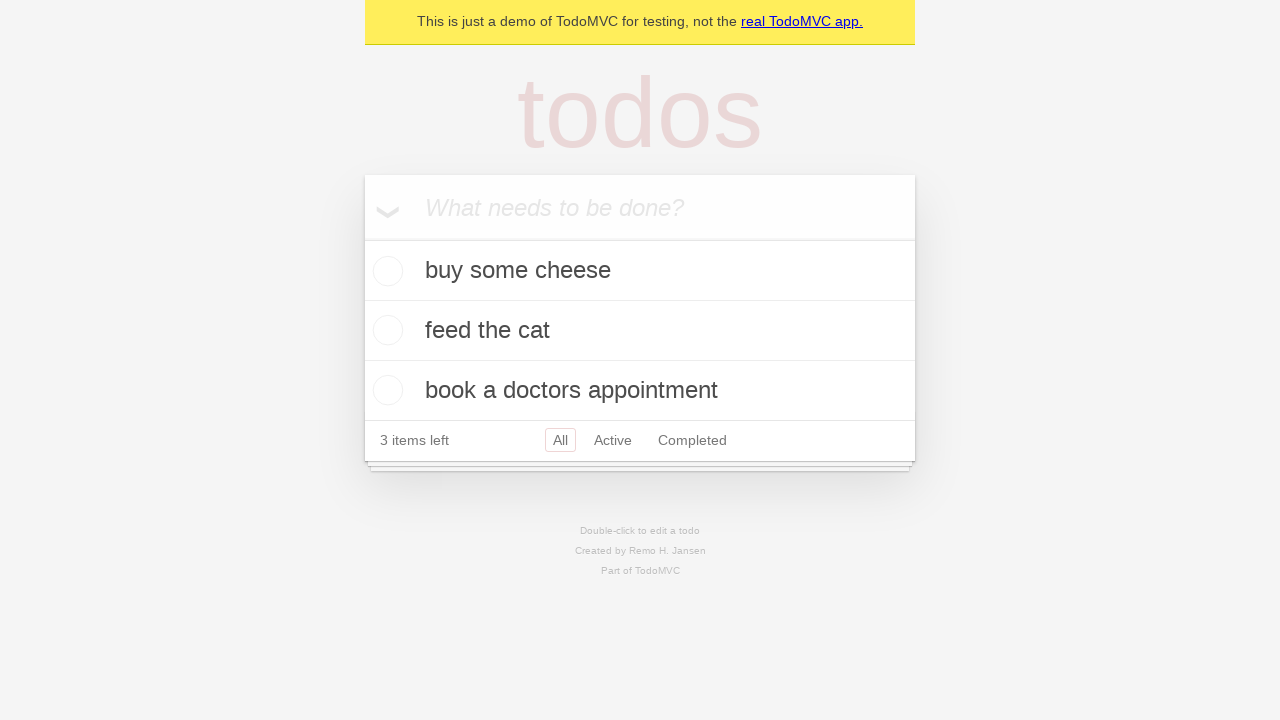